Tests handling of a simple JavaScript alert by clicking a button to trigger the alert and accepting it

Starting URL: http://demo.automationtesting.in/Alerts.html

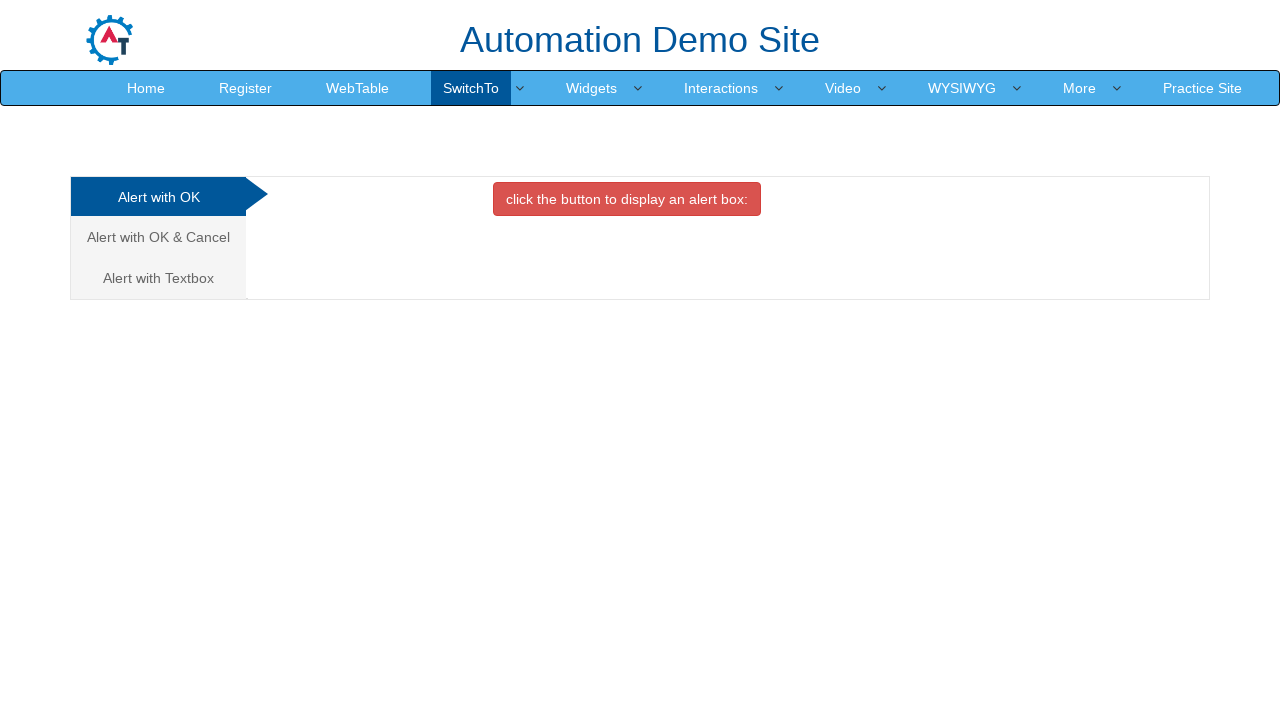

Clicked button to trigger simple alert at (627, 199) on #OKTab > button
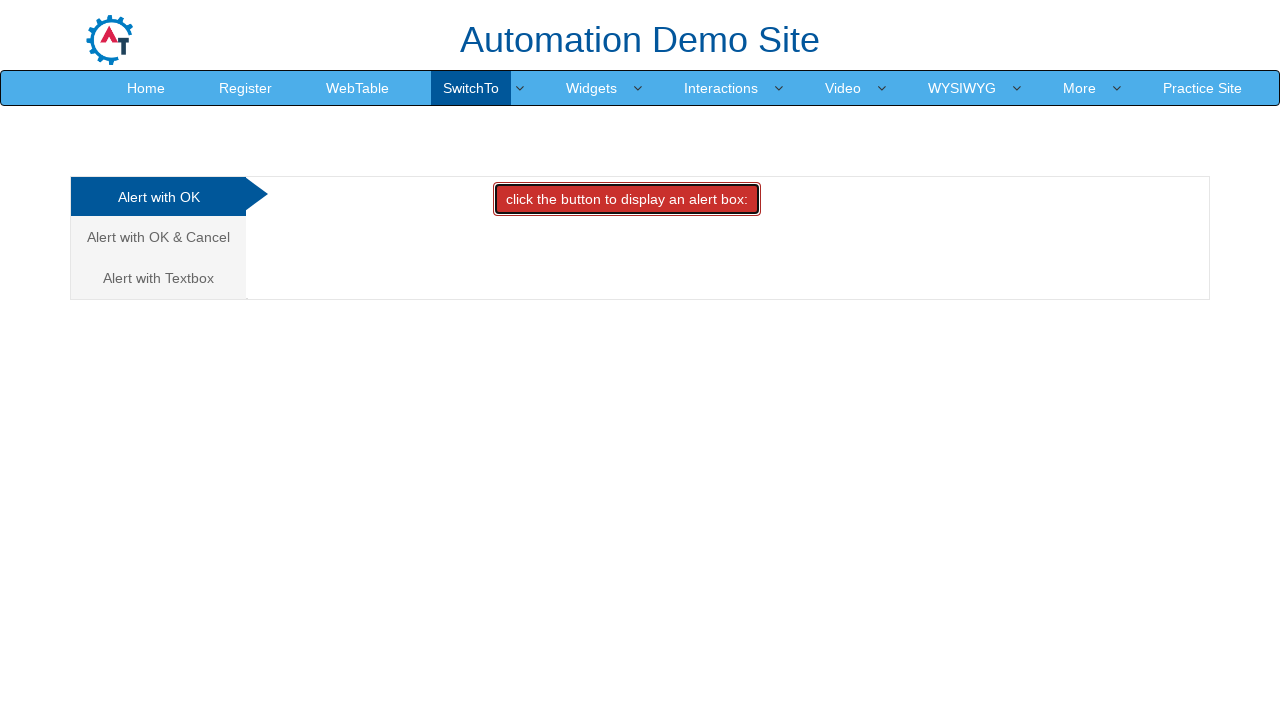

Set up dialog handler to accept alerts
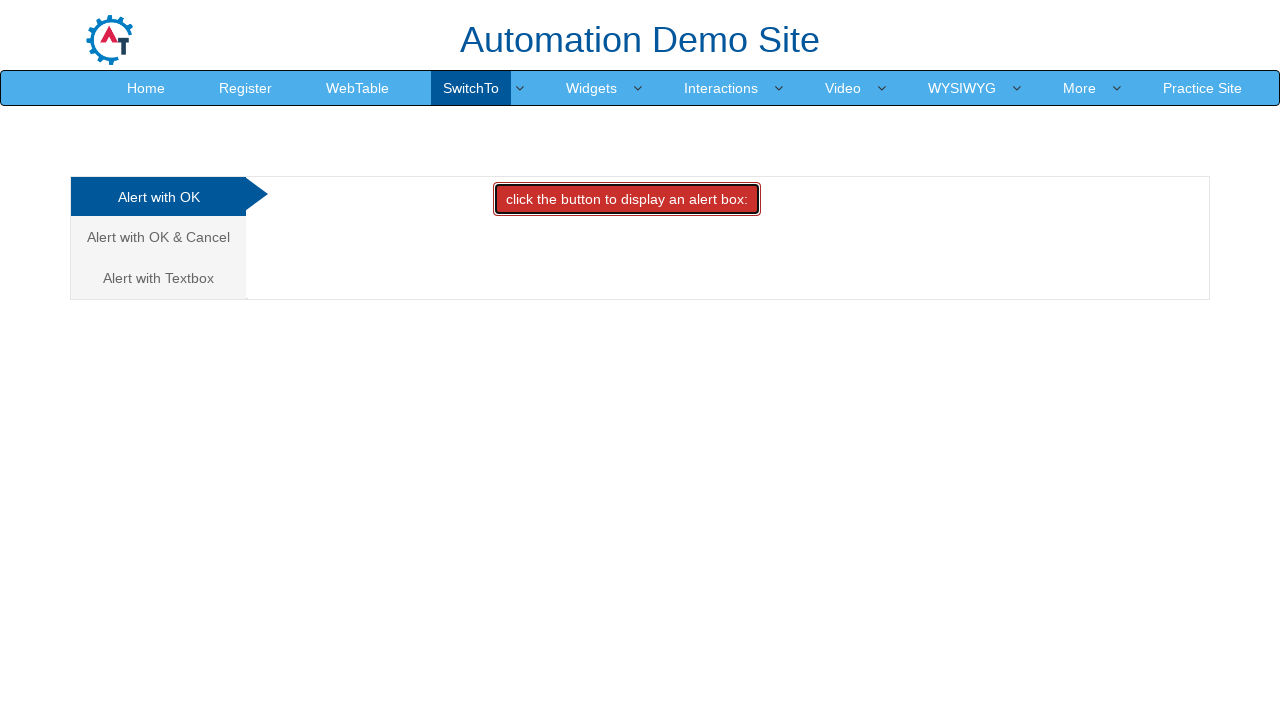

Clicked button to trigger and accept simple alert at (627, 199) on #OKTab > button
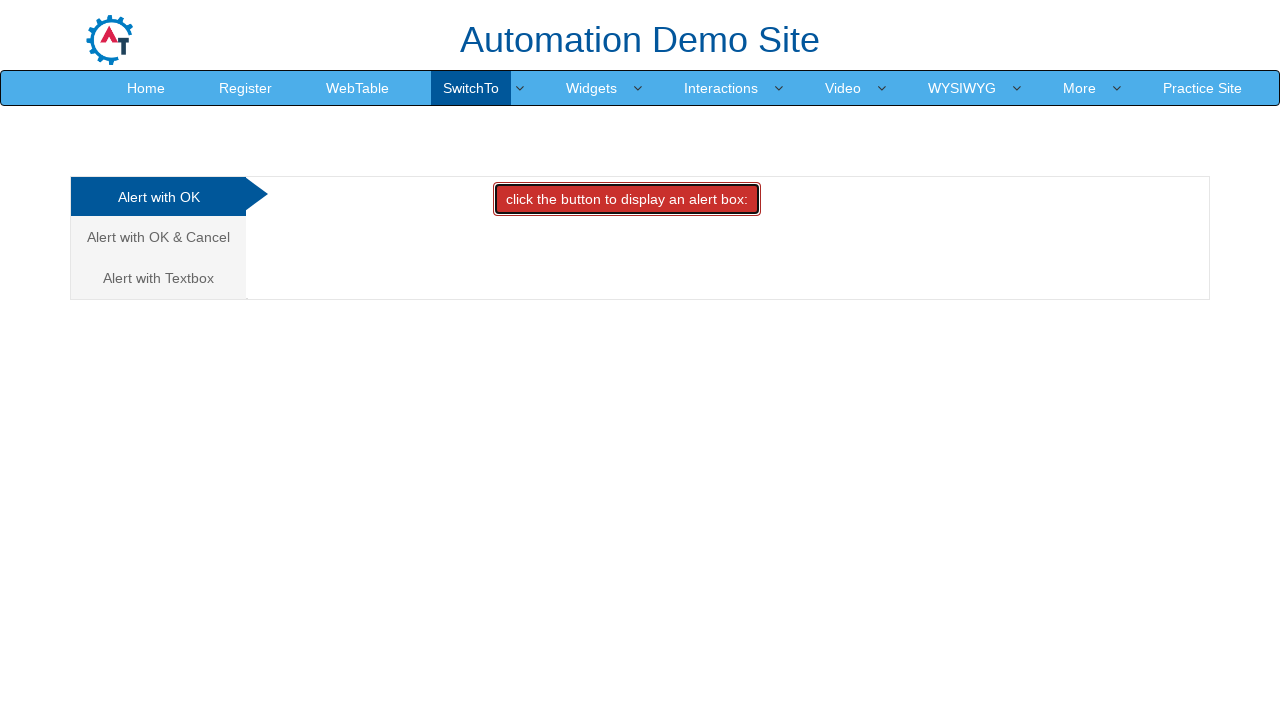

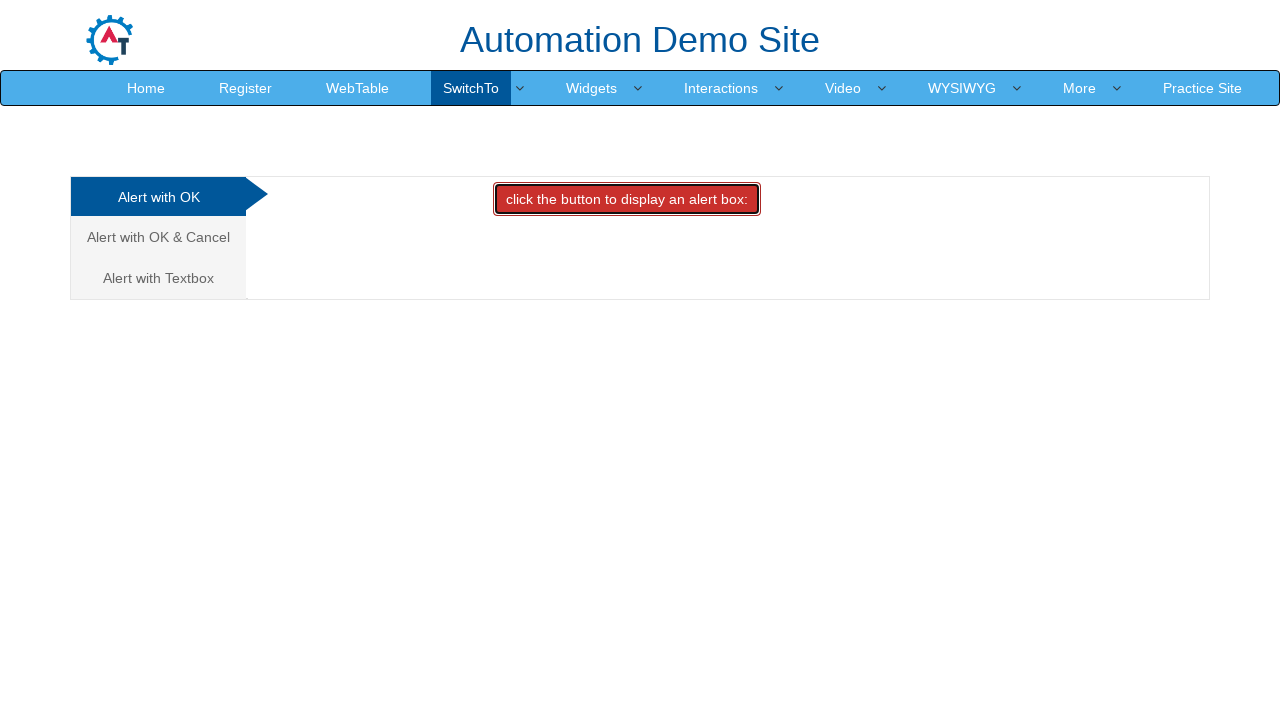